Tests that registration fails when the privacy policy checkbox is not checked, expecting a warning message.

Starting URL: https://naveenautomationlabs.com/opencart/index.php?route=common/home

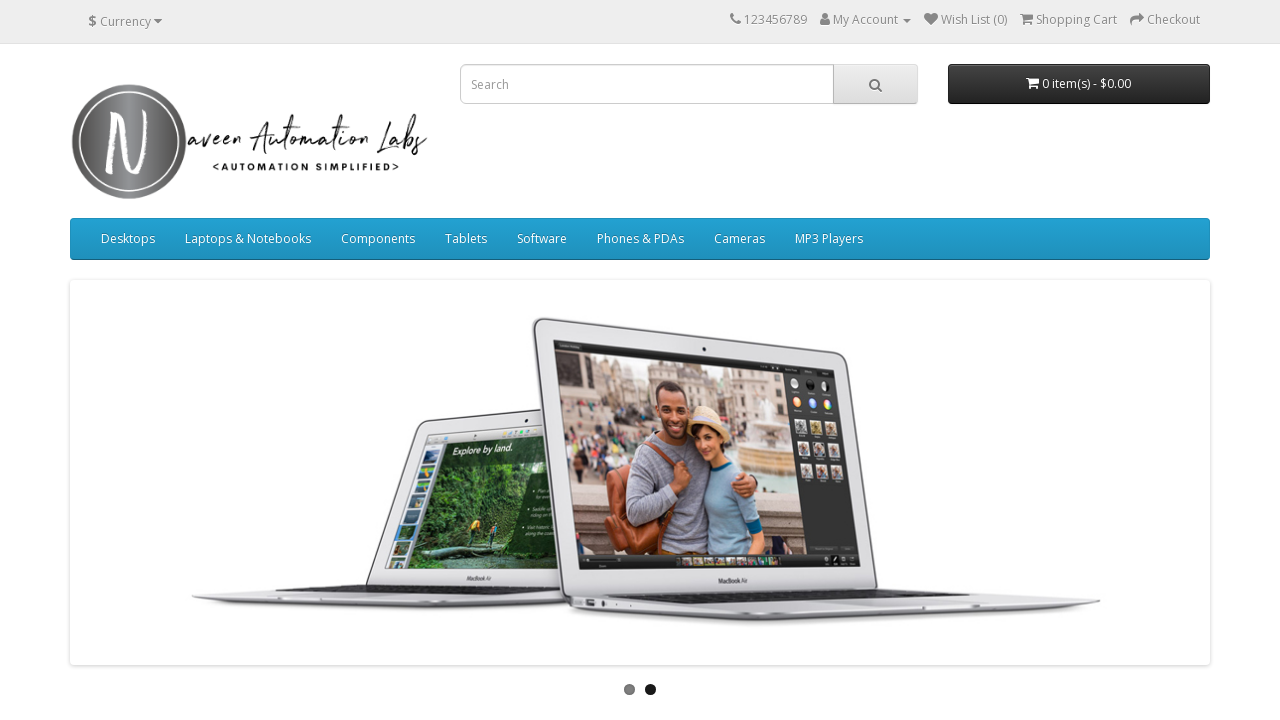

Waited for 'My Account' dropdown to be visible
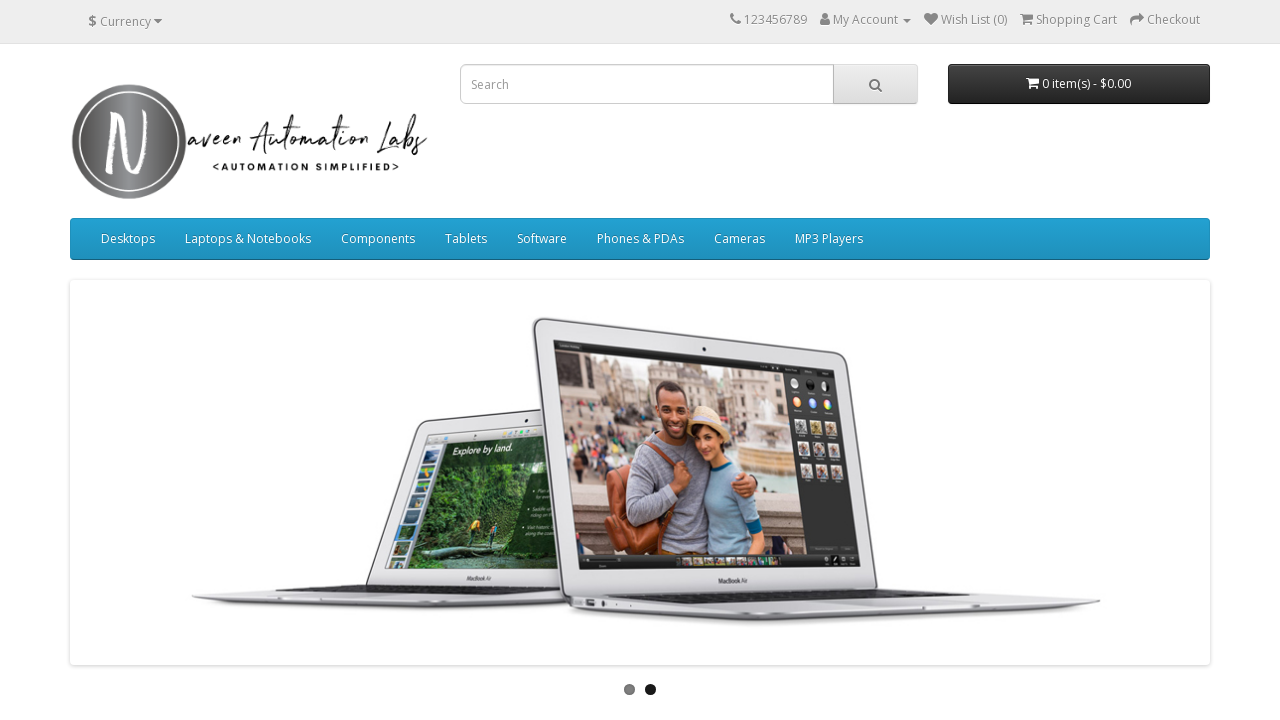

Clicked on 'My Account' dropdown menu at (866, 20) on xpath=//span[text()='My Account']
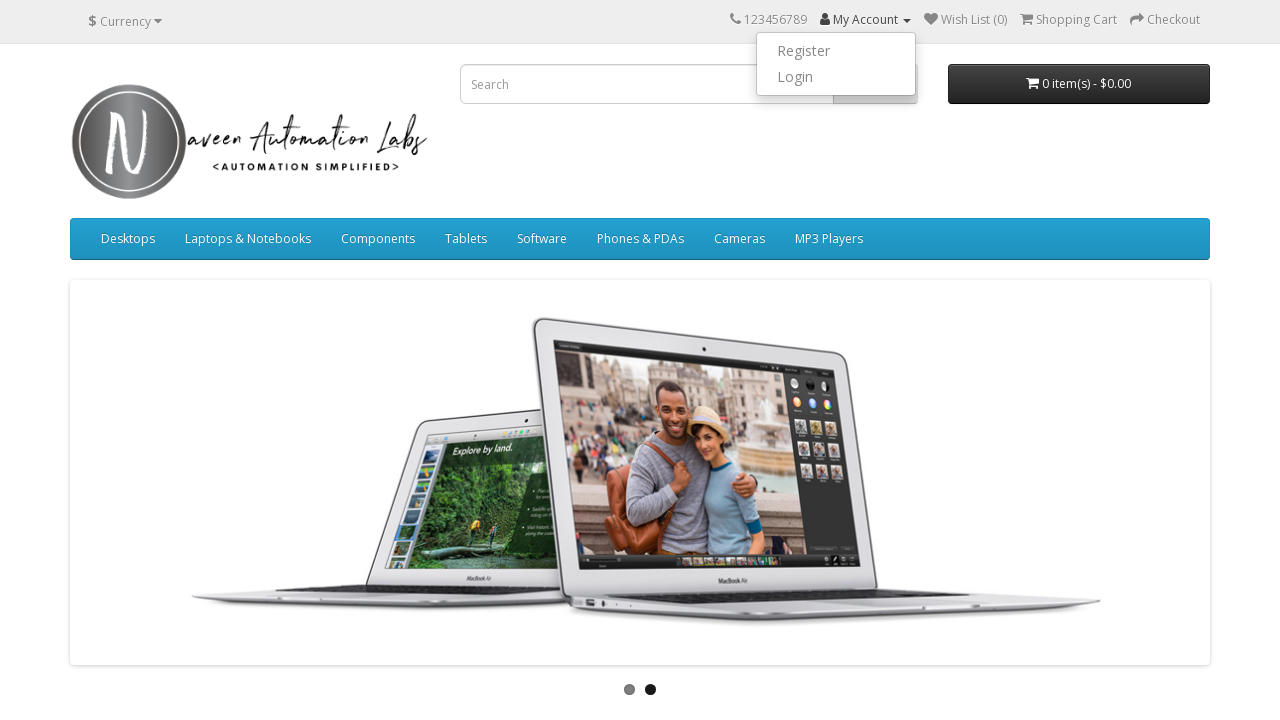

Waited for Register option to load in dropdown menu
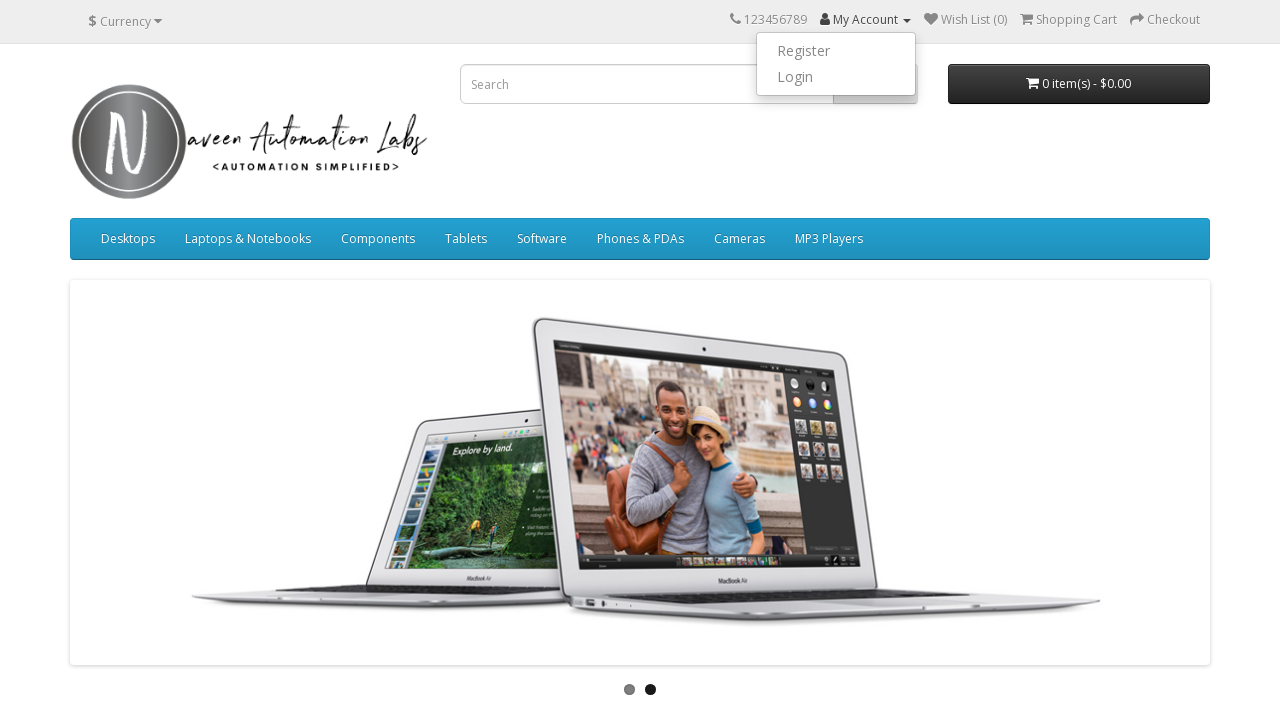

Clicked Register option to navigate to registration page at (836, 51) on ul.dropdown-menu.dropdown-menu-right > li:nth-child(1) > a
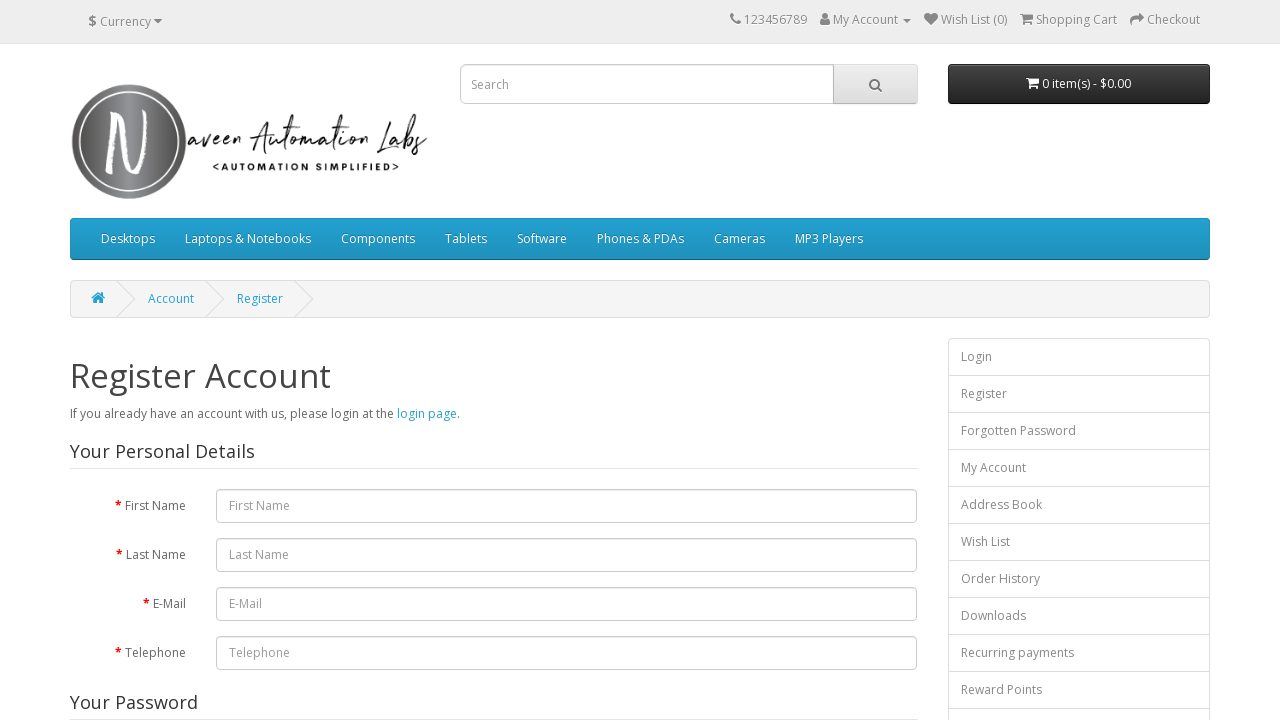

Filled first name field with 'Scott' on input#input-firstname
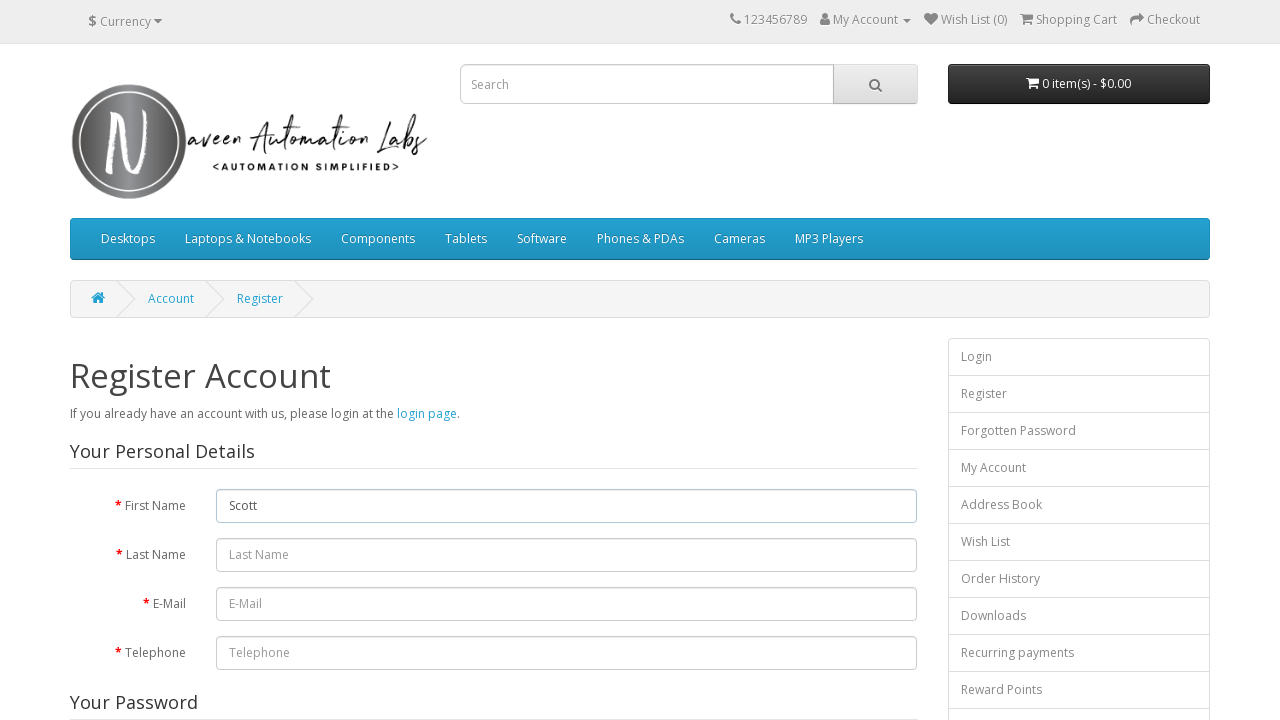

Filled last name field with 'William' on input#input-lastname
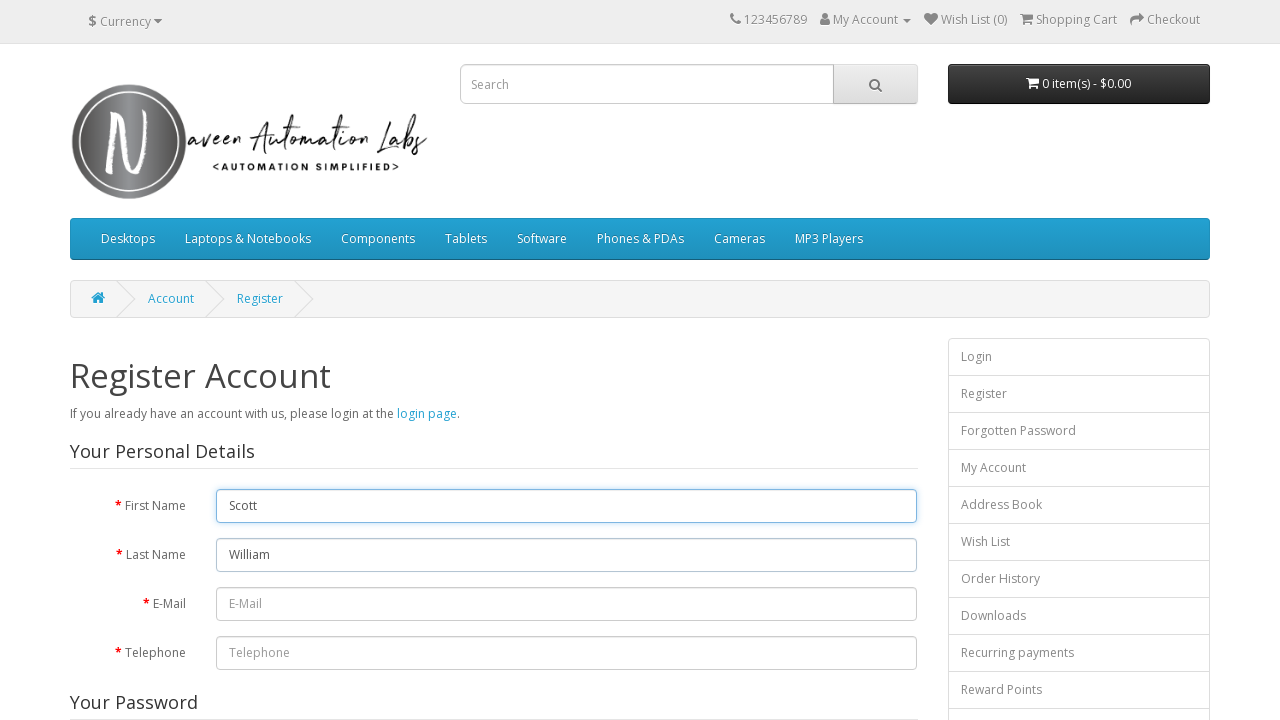

Filled email field with 'nopolicy6734@example.com' on input#input-email
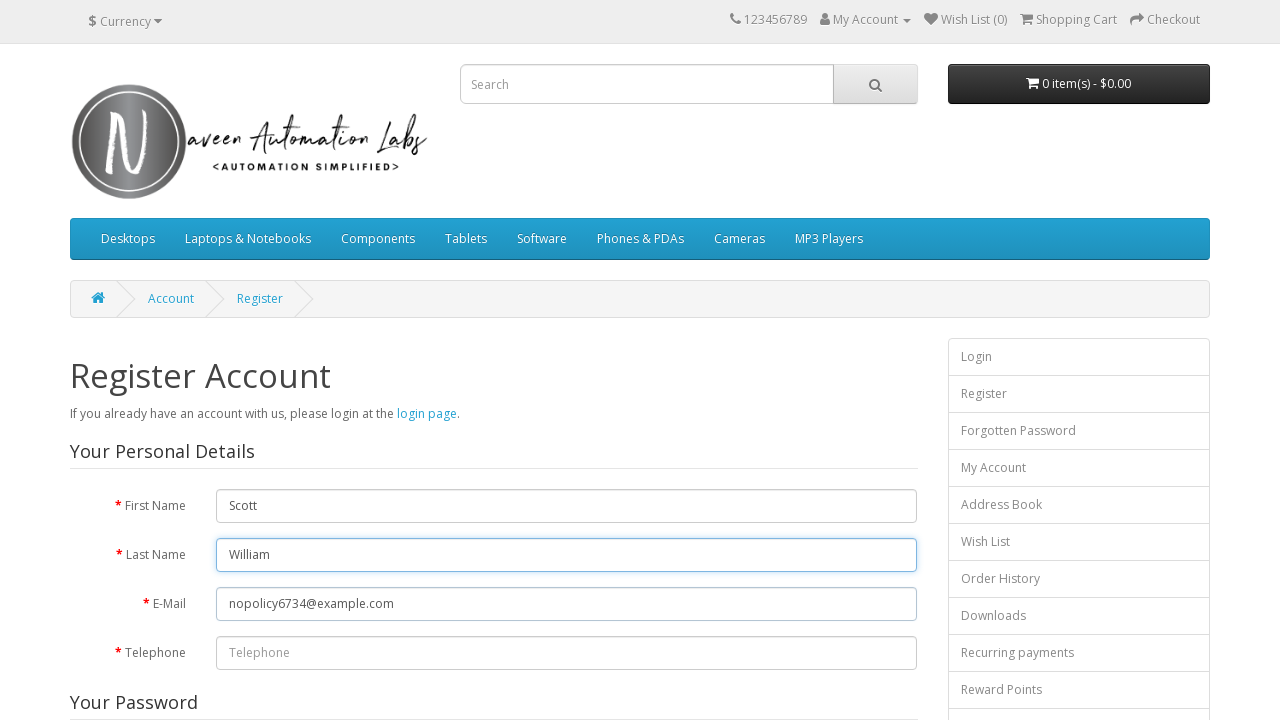

Filled telephone field with '1234567' on #input-telephone
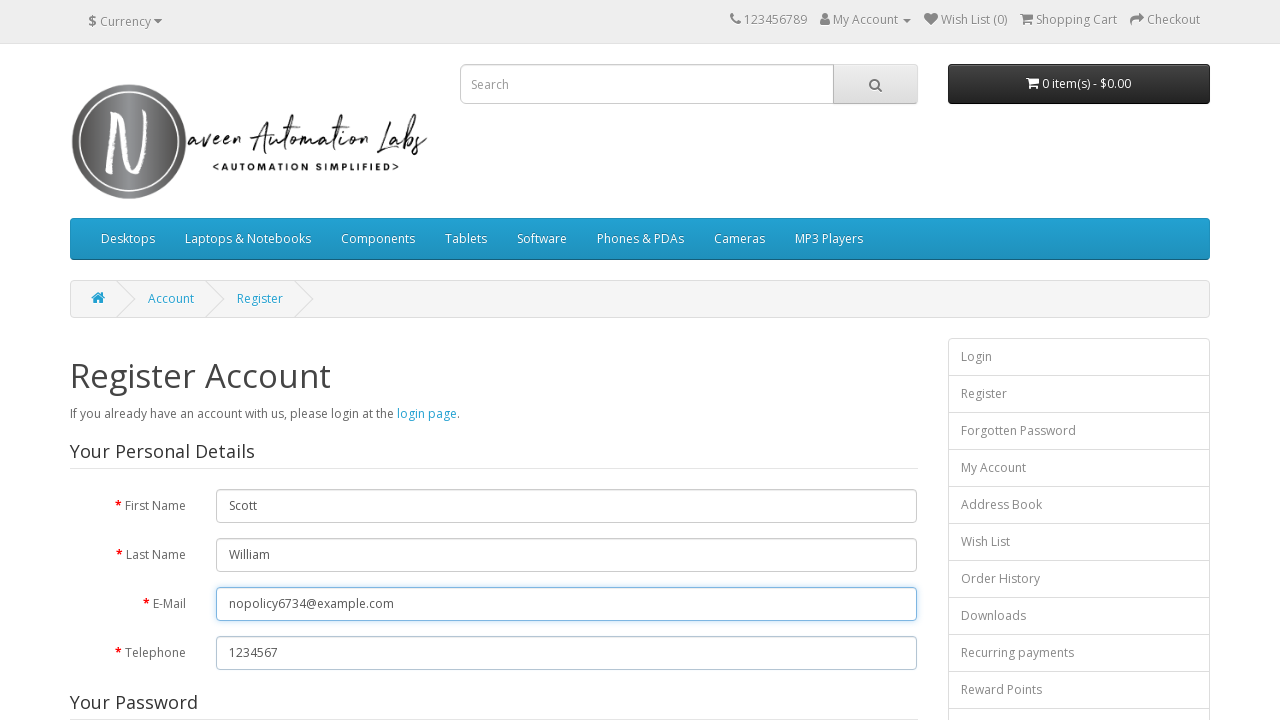

Filled password field with 'password123' on #input-password
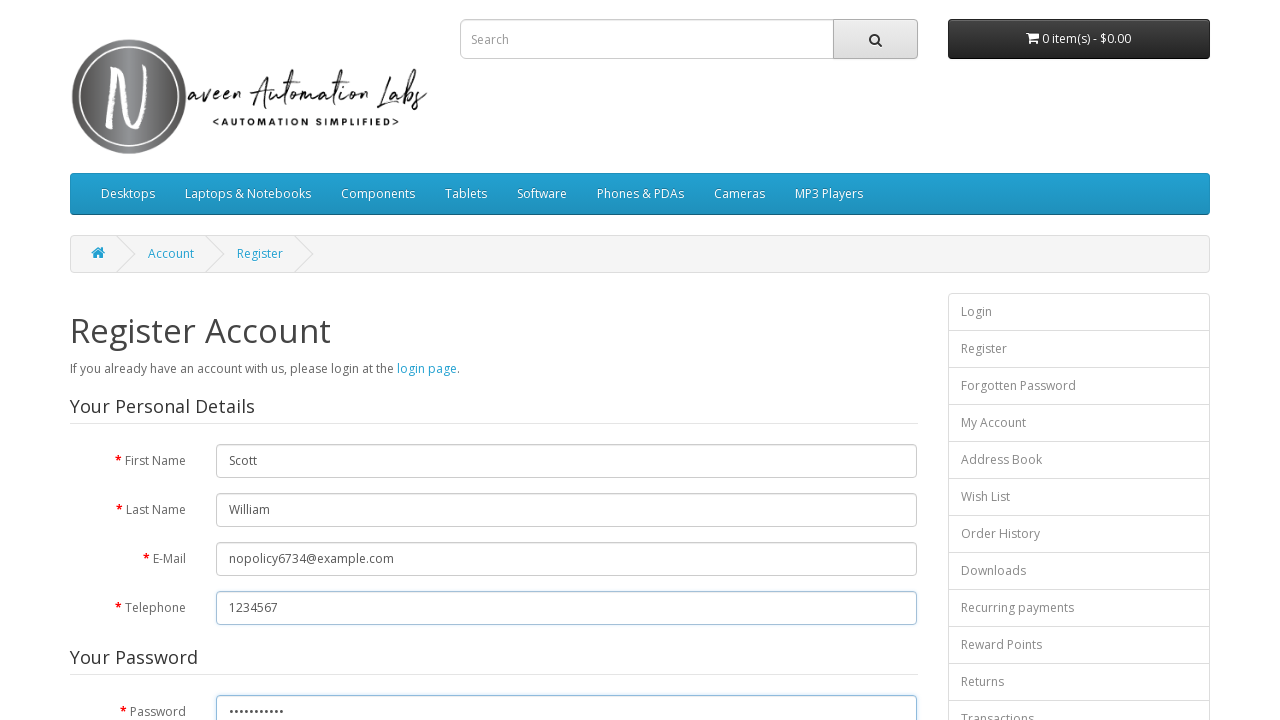

Filled confirm password field with 'password123' on #input-confirm
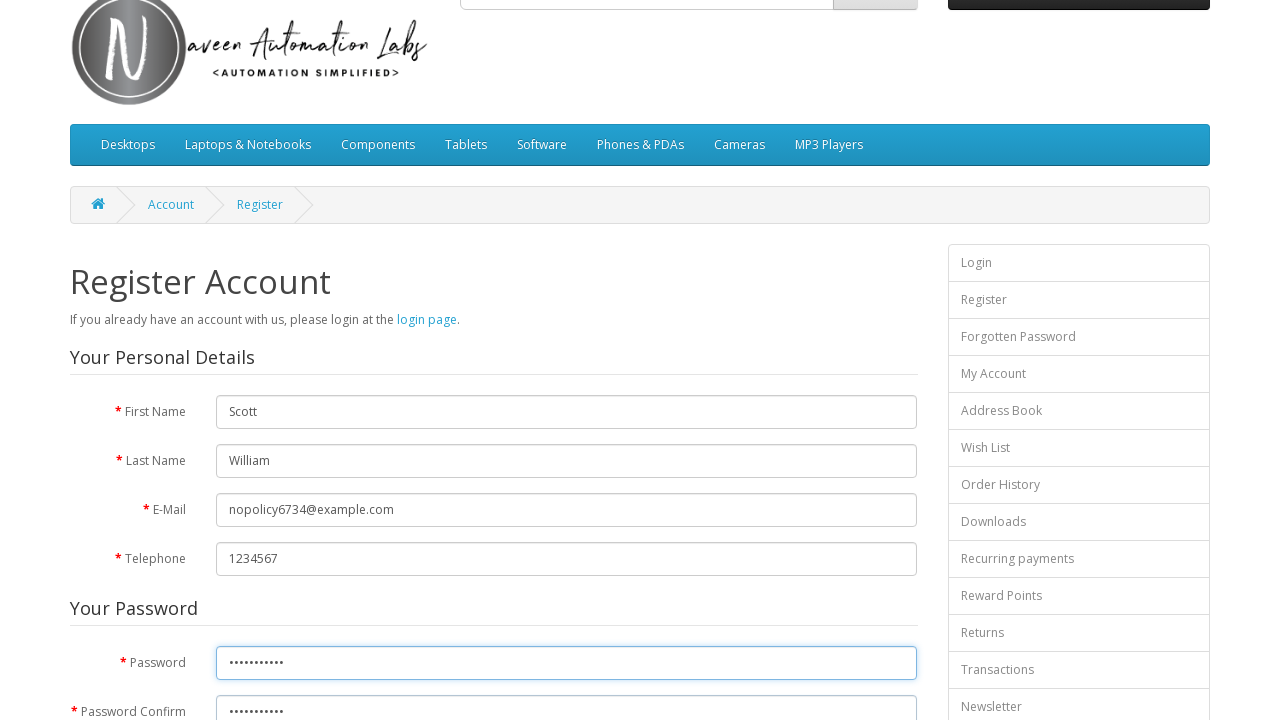

Selected 'No' for newsletter subscription at (276, 373) on (//input[@name='newsletter'])[2]
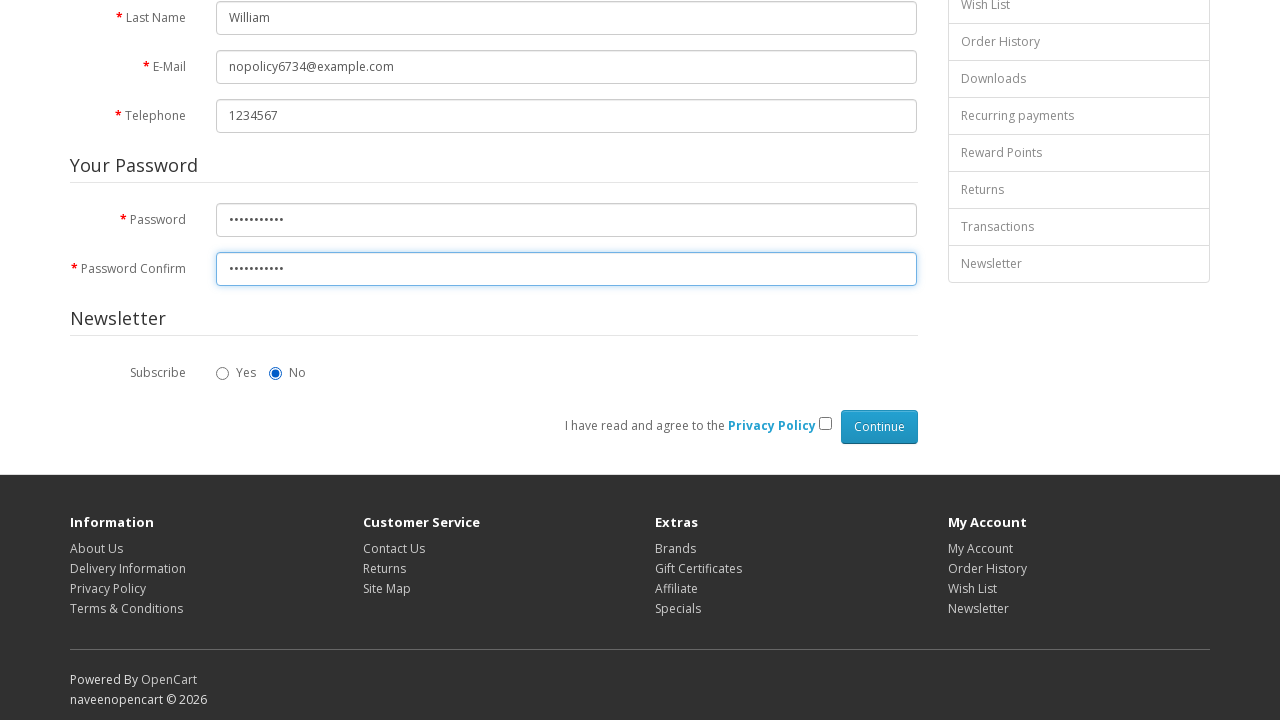

Clicked Continue button without checking privacy policy checkbox at (879, 427) on input[value='Continue']
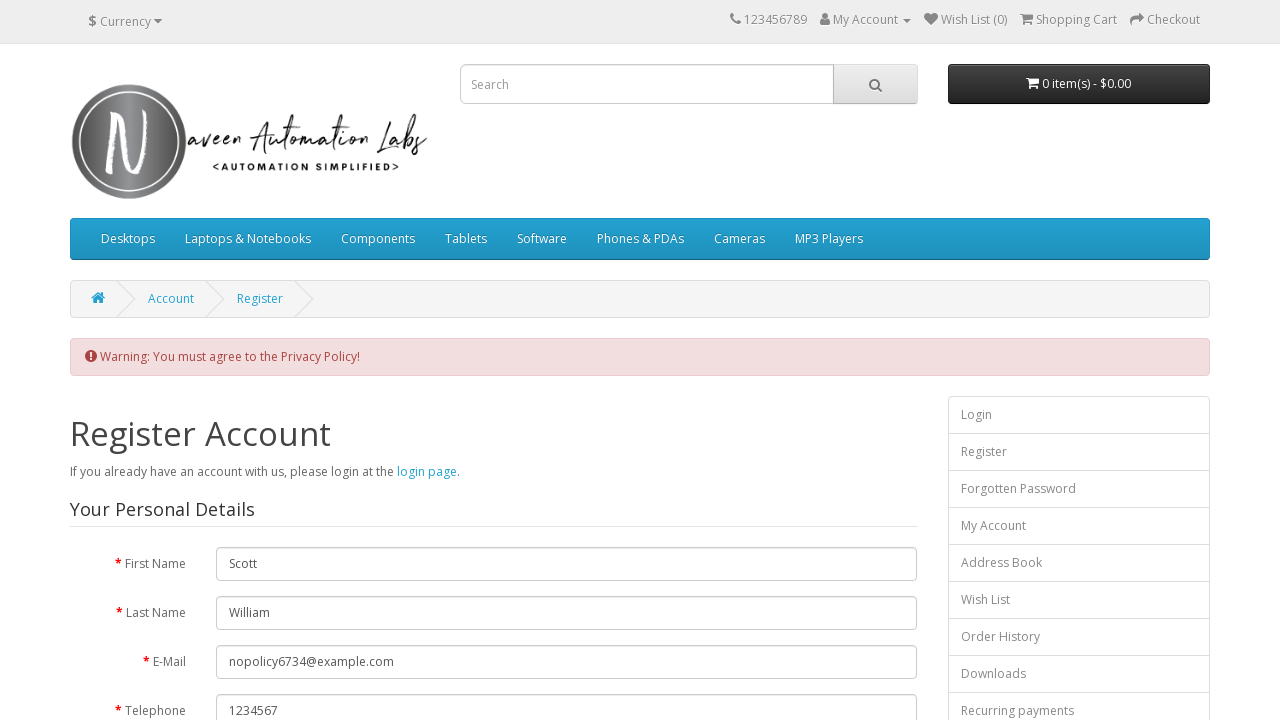

Warning alert appeared - registration failed due to unchecked privacy policy
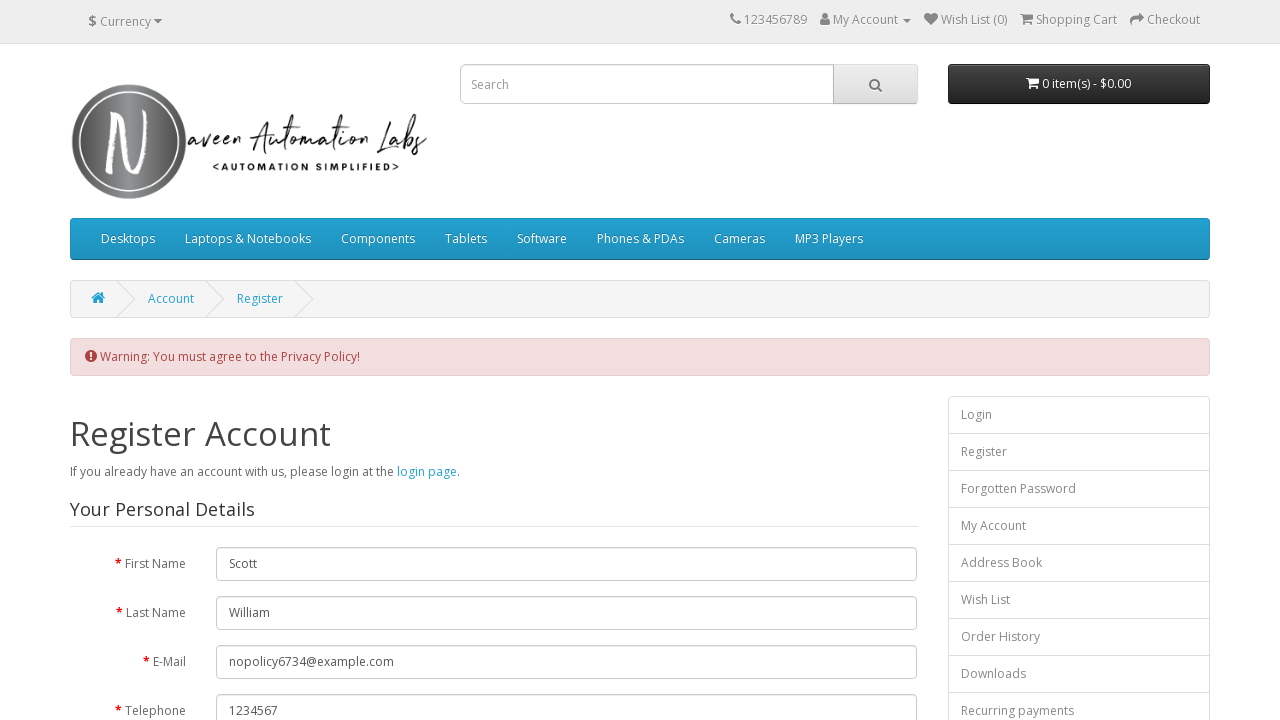

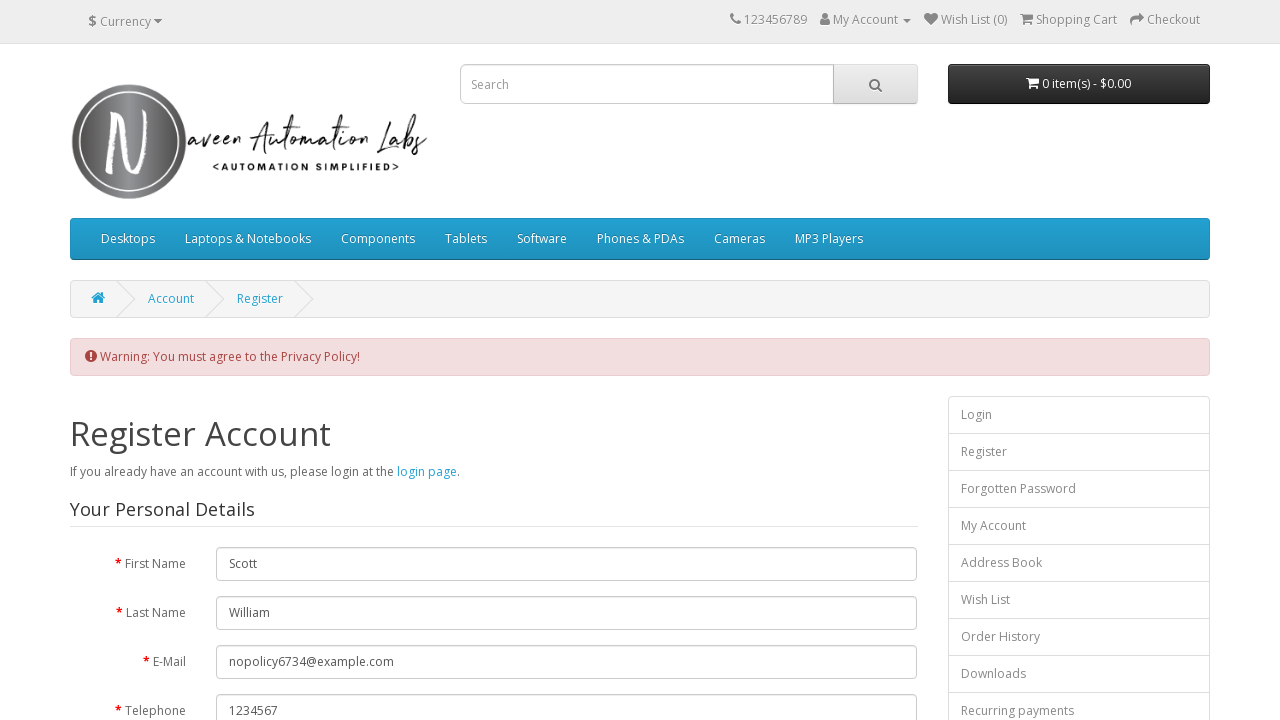